Navigates to the Automation Exercise homepage and verifies the page loads successfully.

Starting URL: https://www.automationexercise.com/

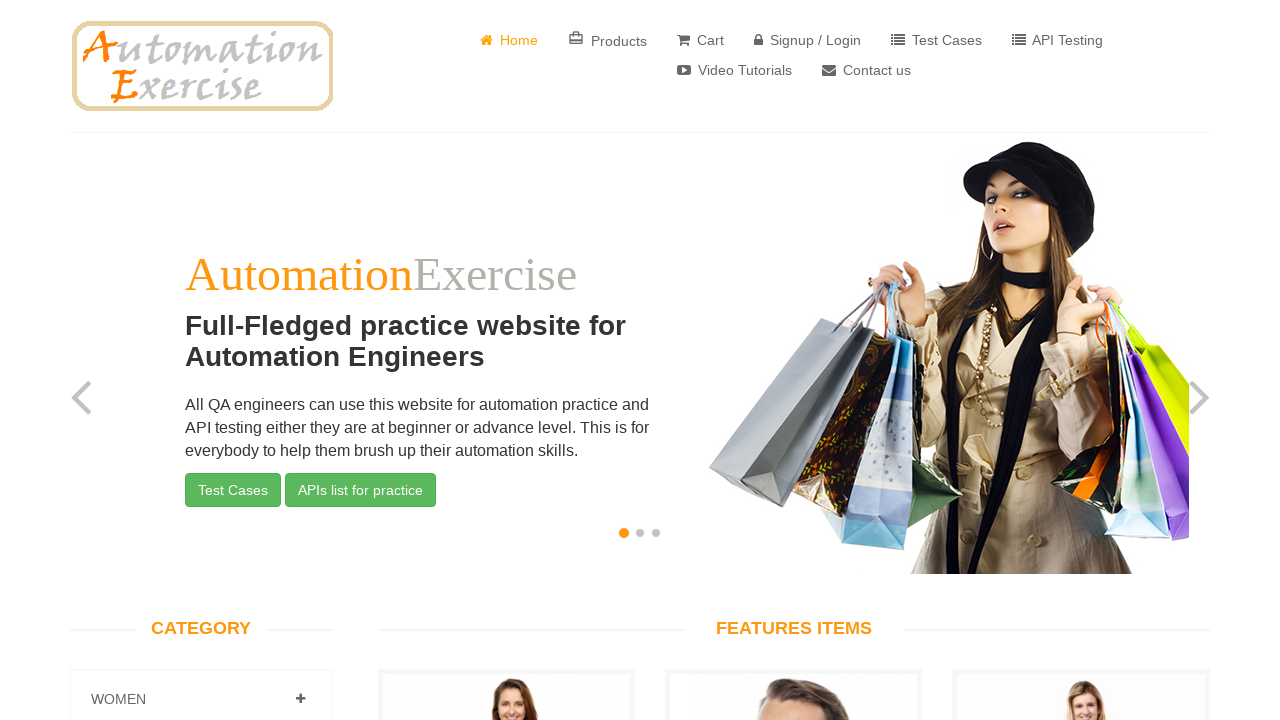

Page DOM content loaded successfully
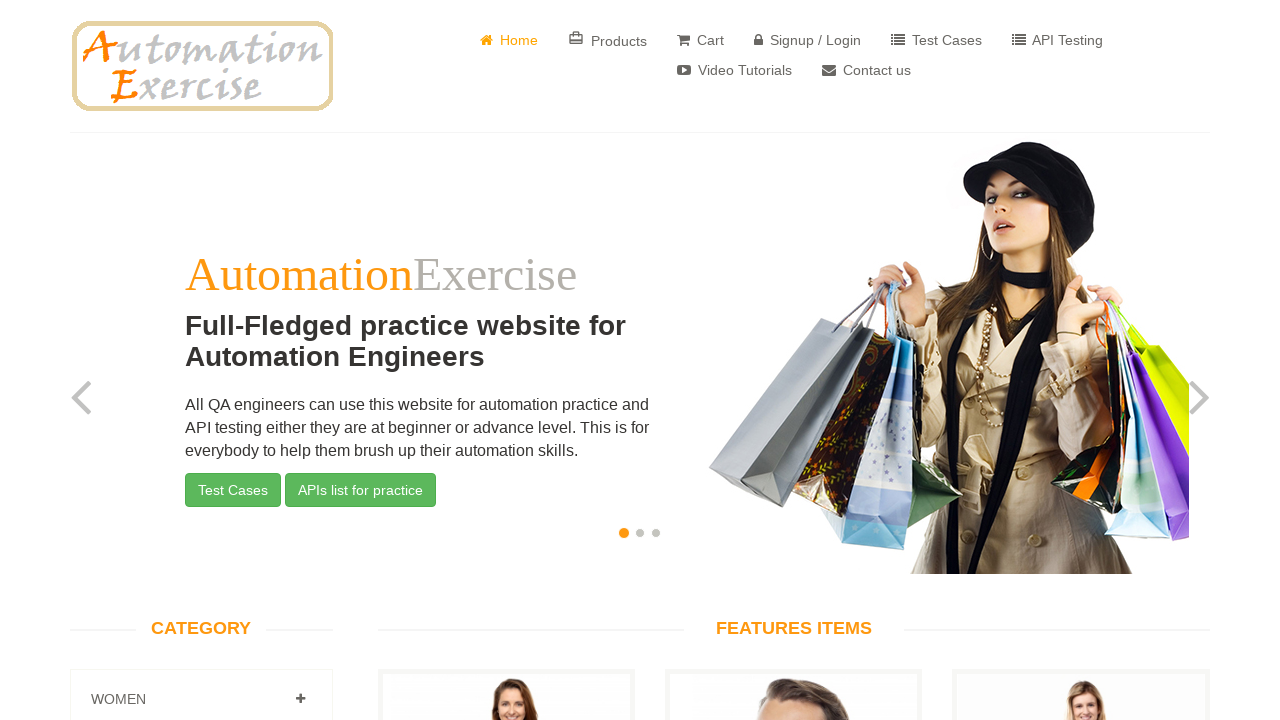

Login link appeared on Automation Exercise homepage
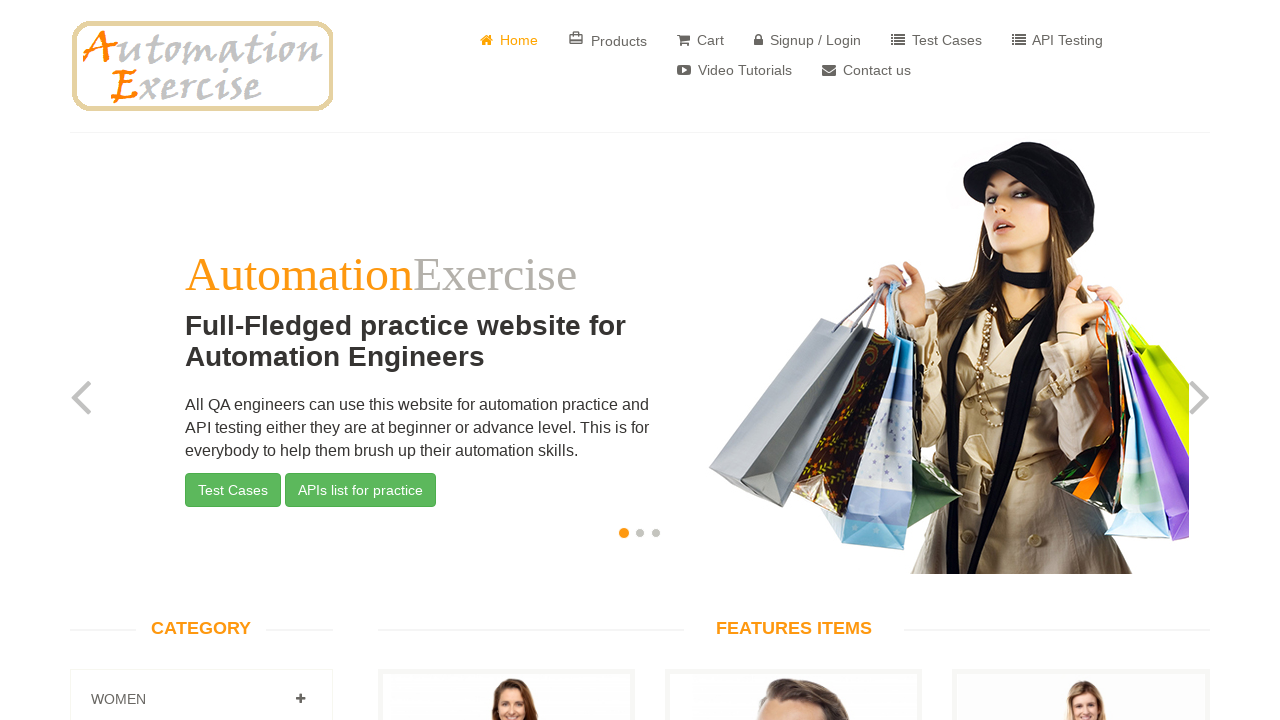

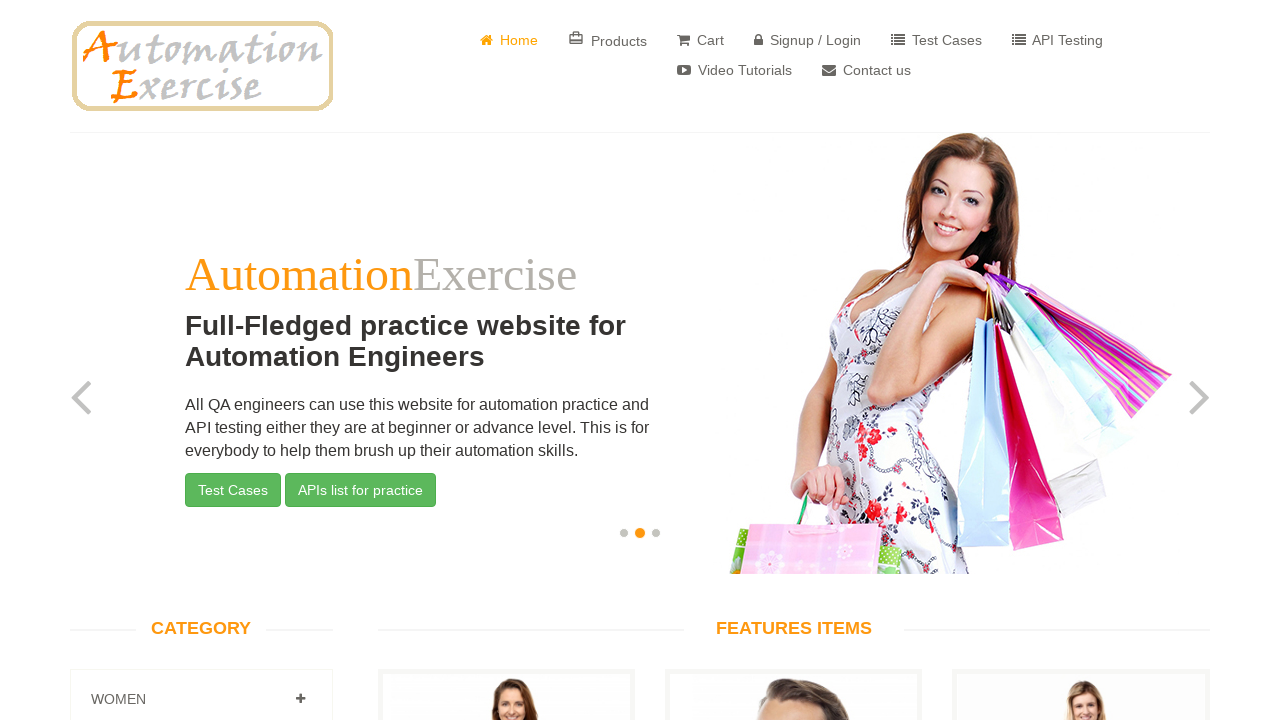